Tests blog article navigation by scrolling to articles section and clicking on two different blog post links

Starting URL: https://www.thenanoexperience.com/blog

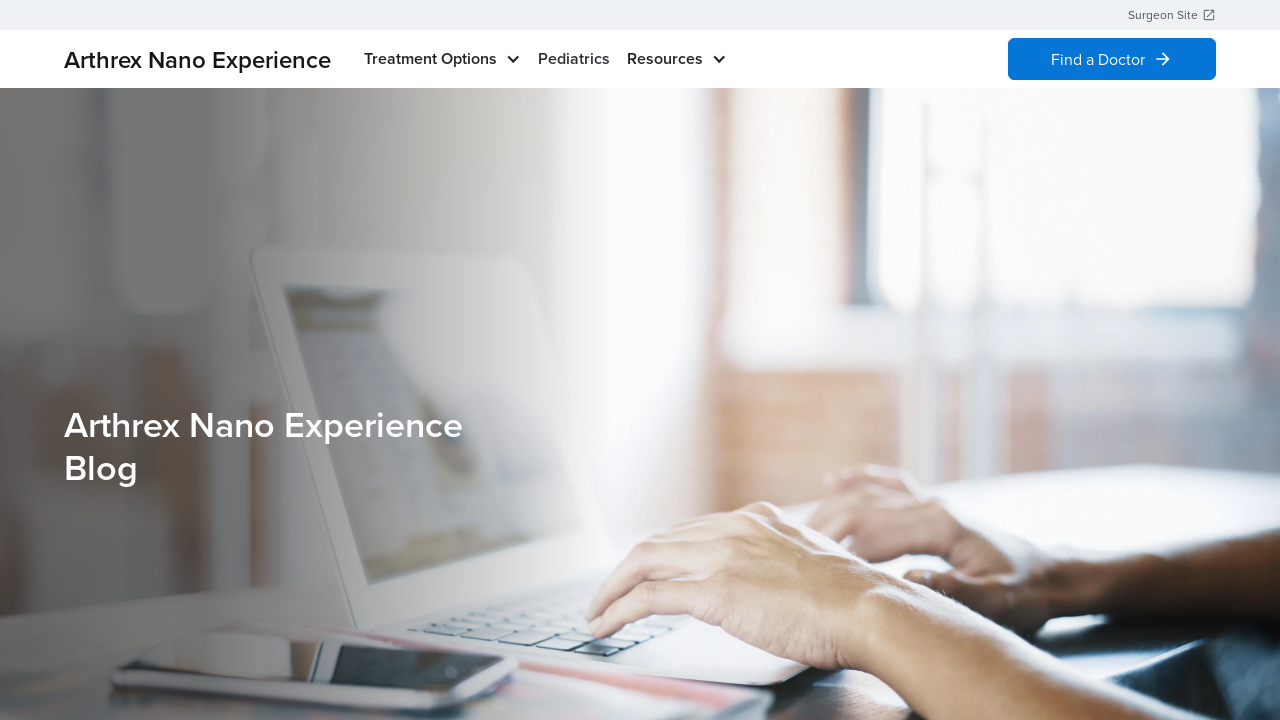

Scrolled down to articles section
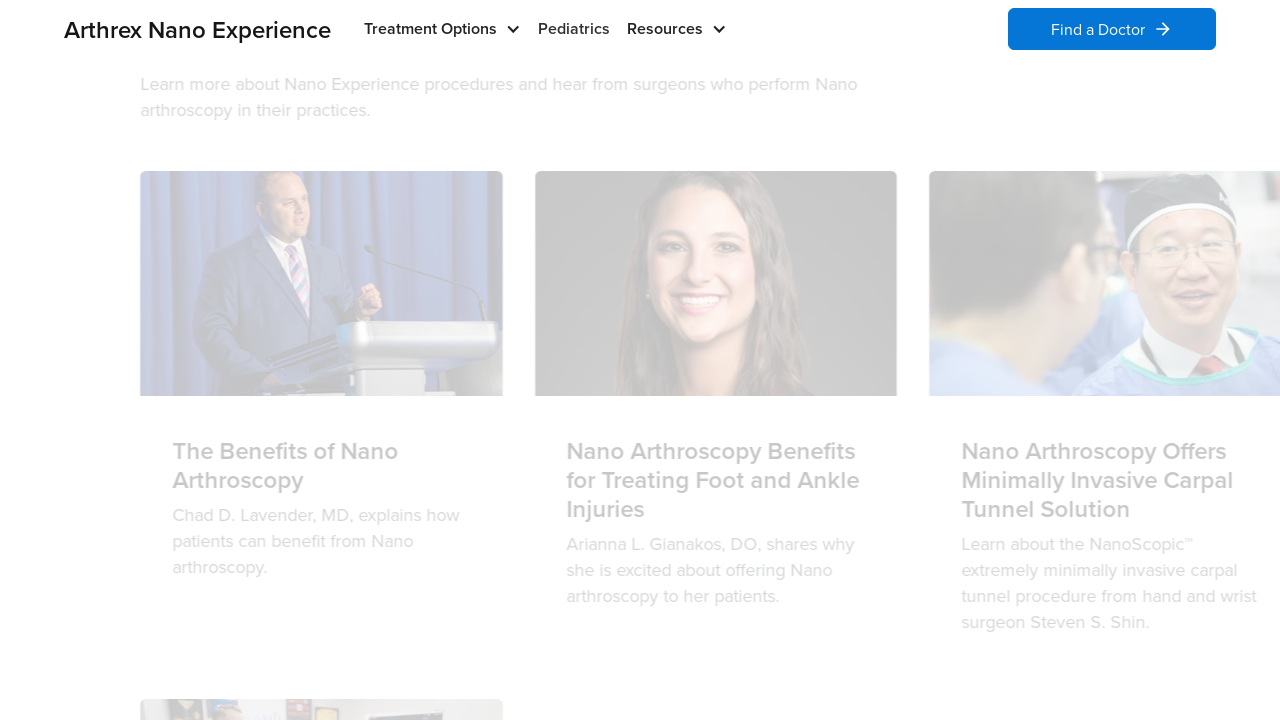

Waited 1 second for page to settle
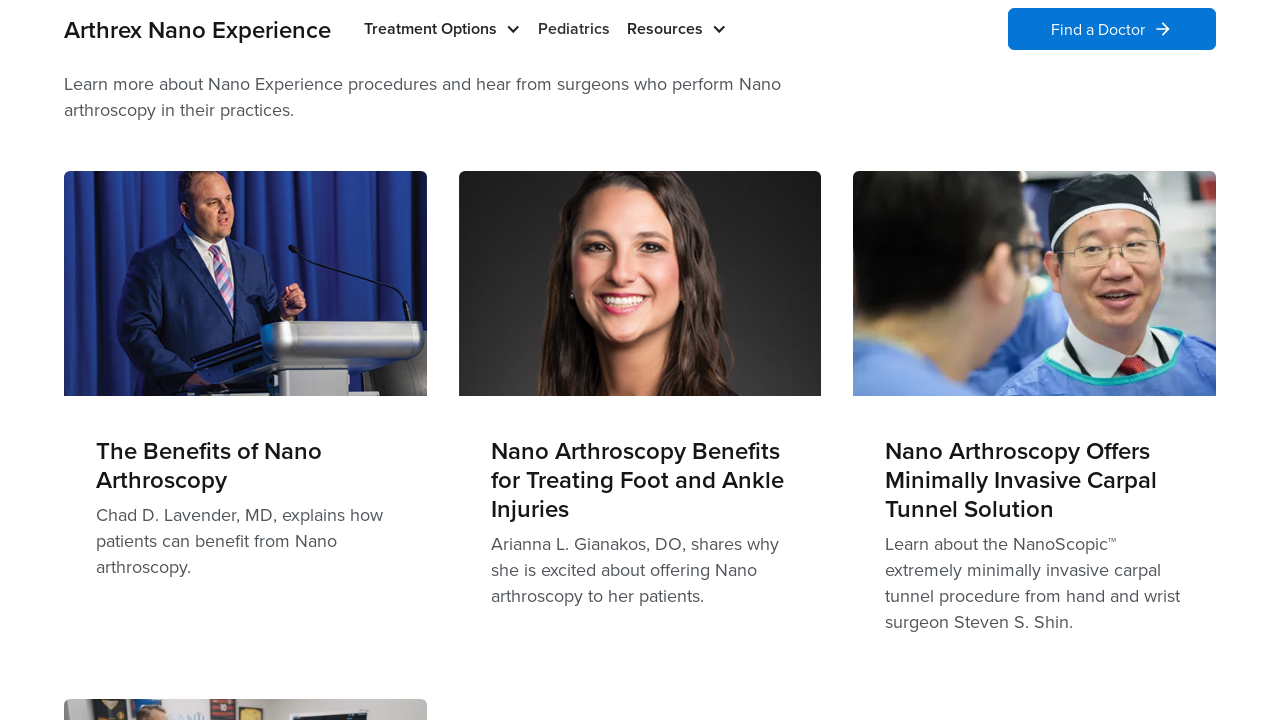

Clicked on 'Nano Arthroscopy Offers Minimally Invasive Carpal Tunnel Solution' article at (245, 465) on xpath=/html/body/div/main/div/div/div/div/div[4]/div/div[1]/a/div/h3
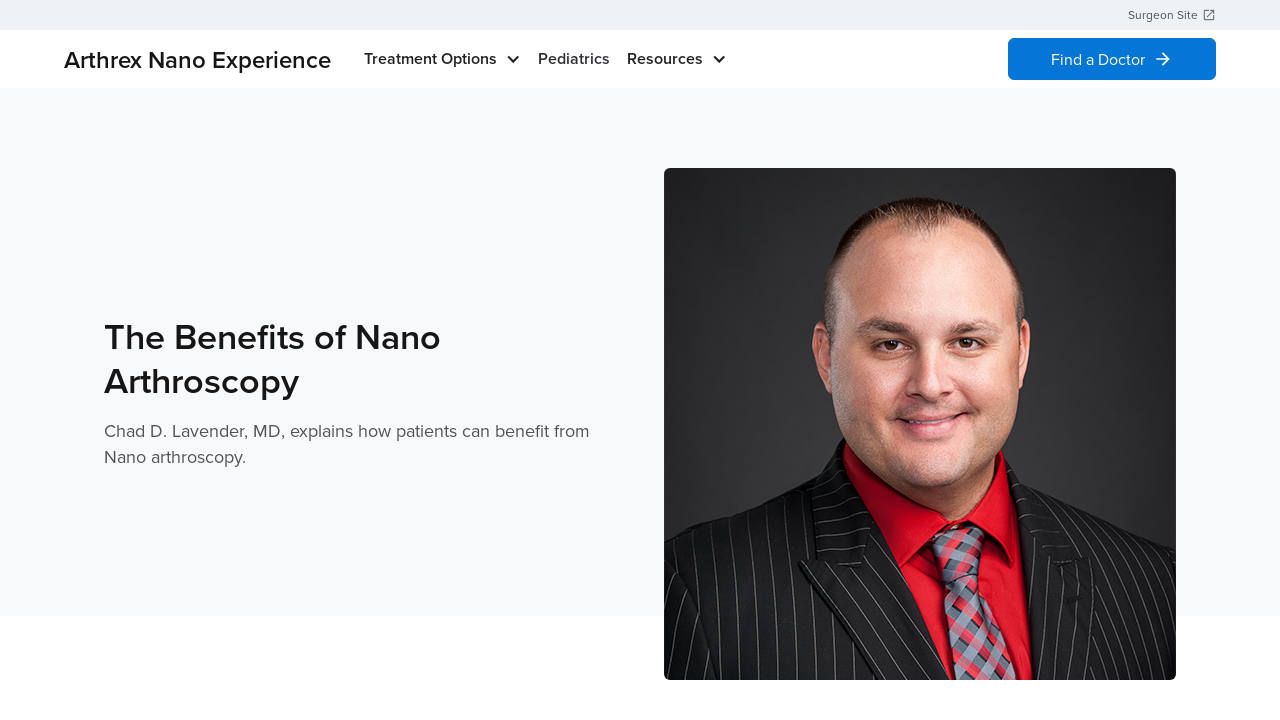

Blog article page loaded
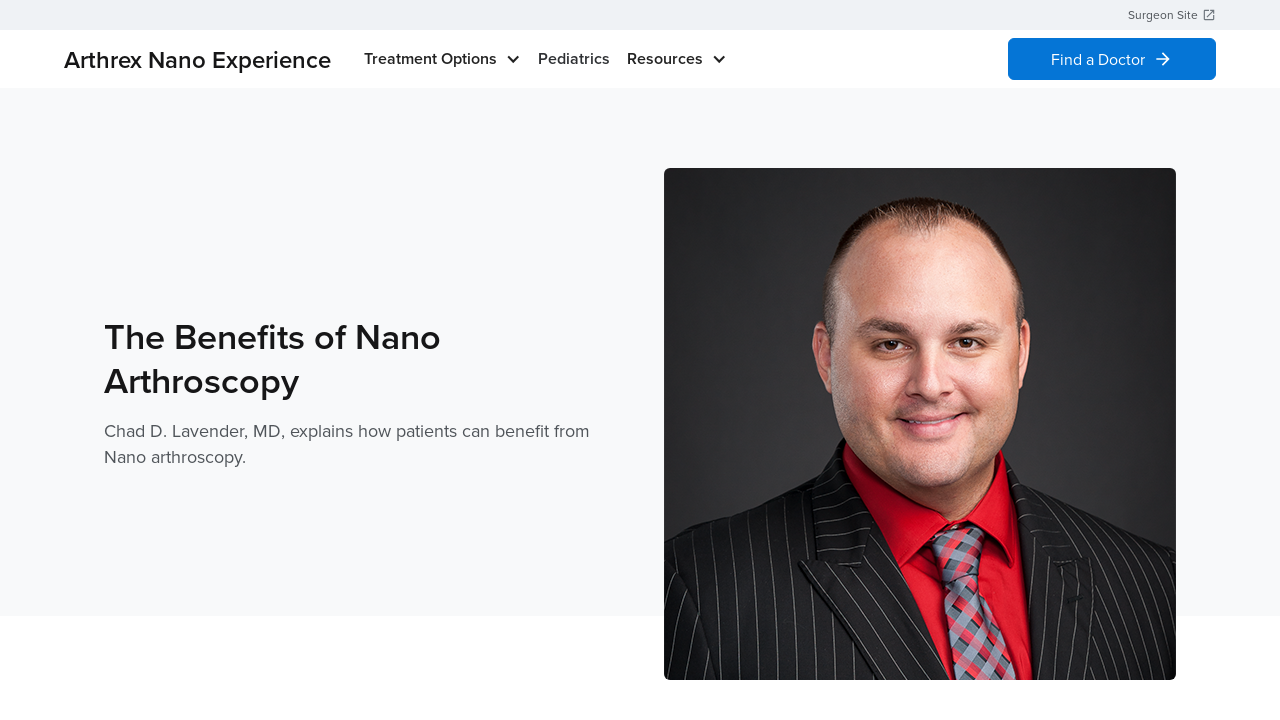

Navigated back to blog homepage
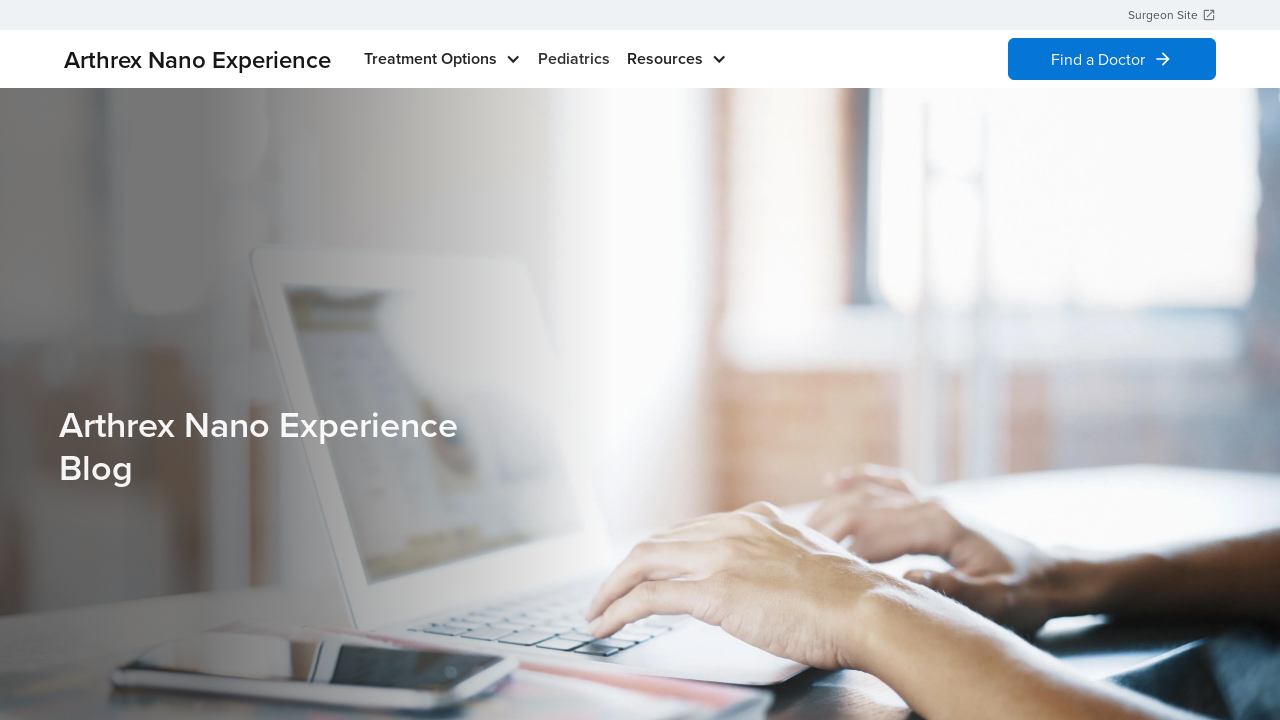

Blog homepage loaded
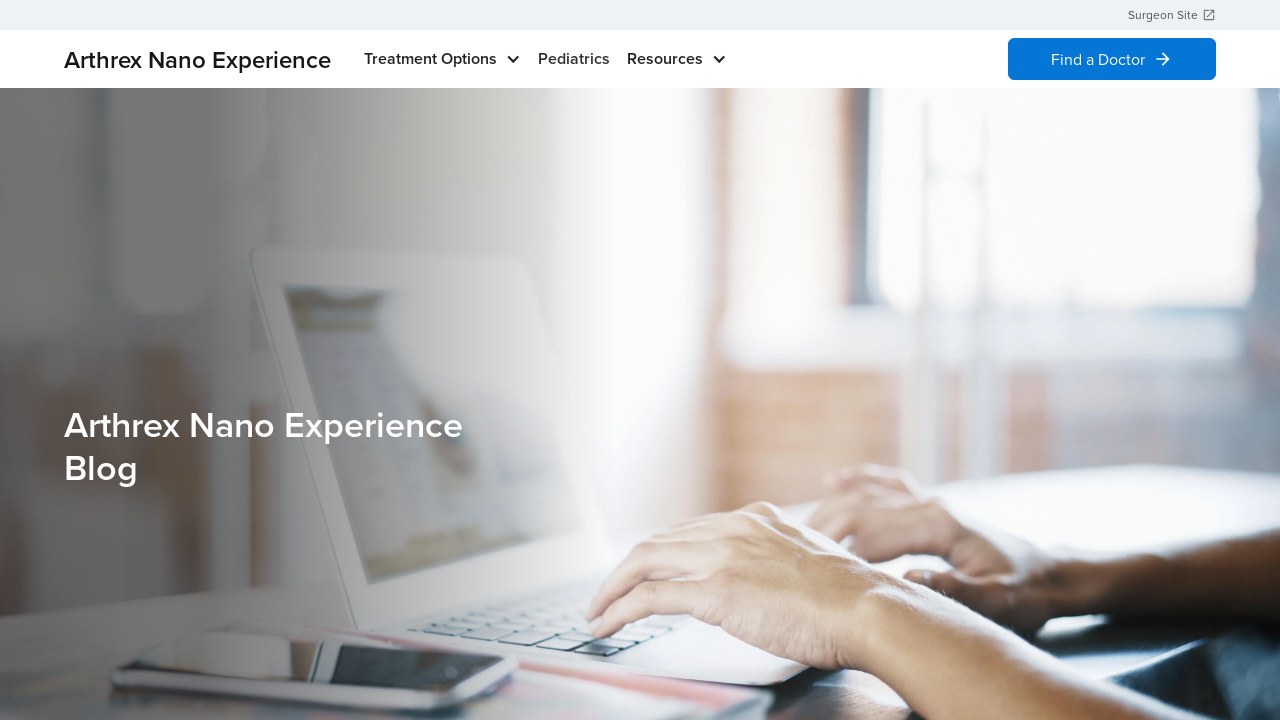

Scrolled down to articles section again
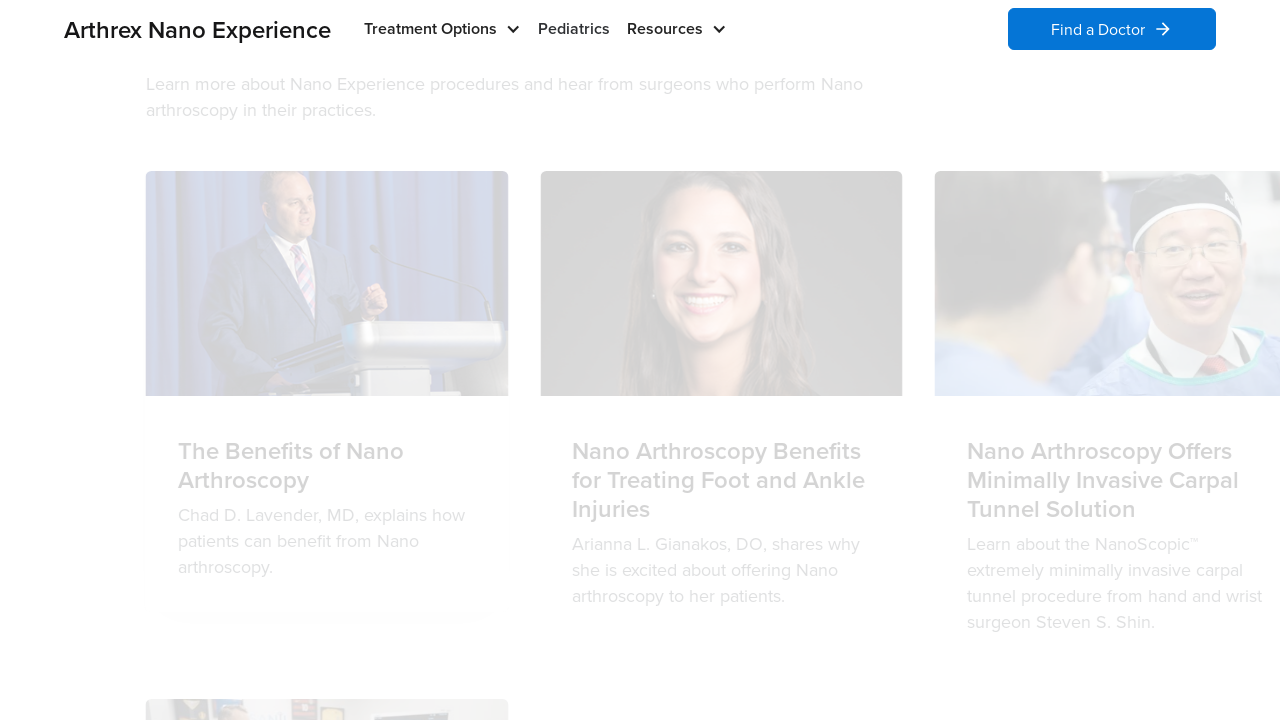

Waited 1 second for page to settle
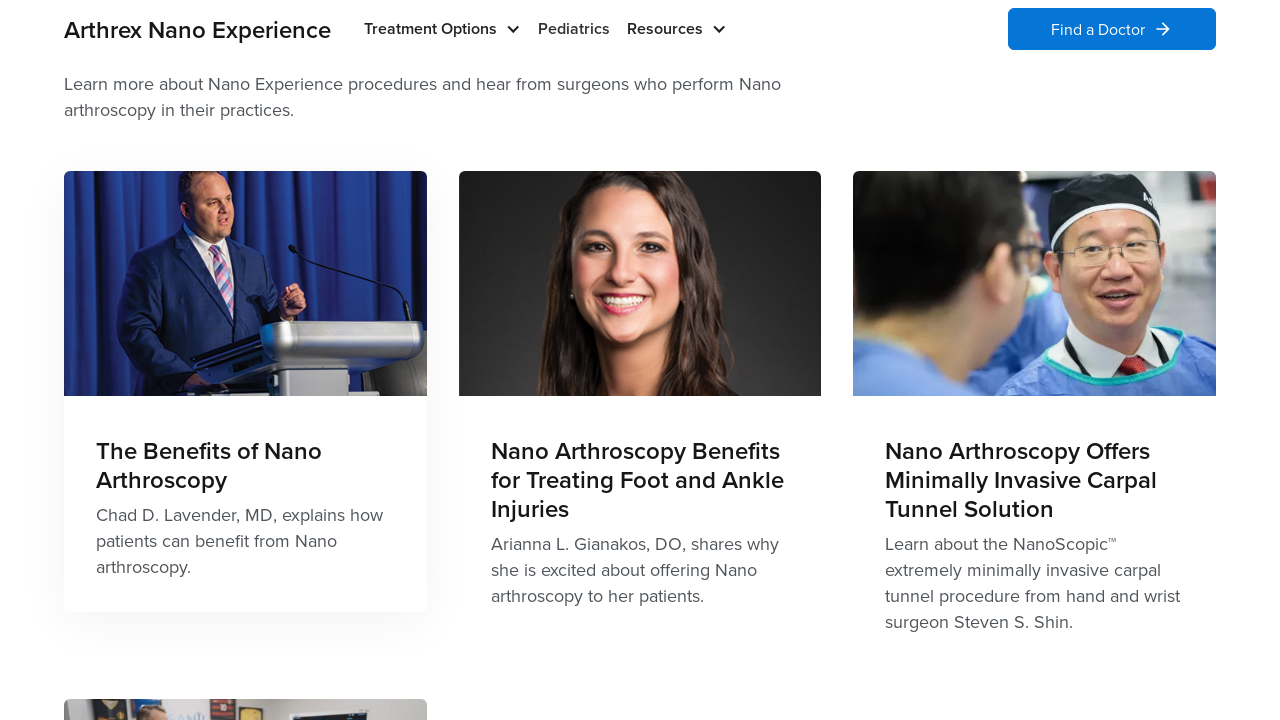

Clicked on 'Leading Surgeon Responds to Nano Experience FAQs' article at (640, 480) on xpath=/html/body/div/main/div/div/div/div/div[4]/div/div[2]/a/div/h3
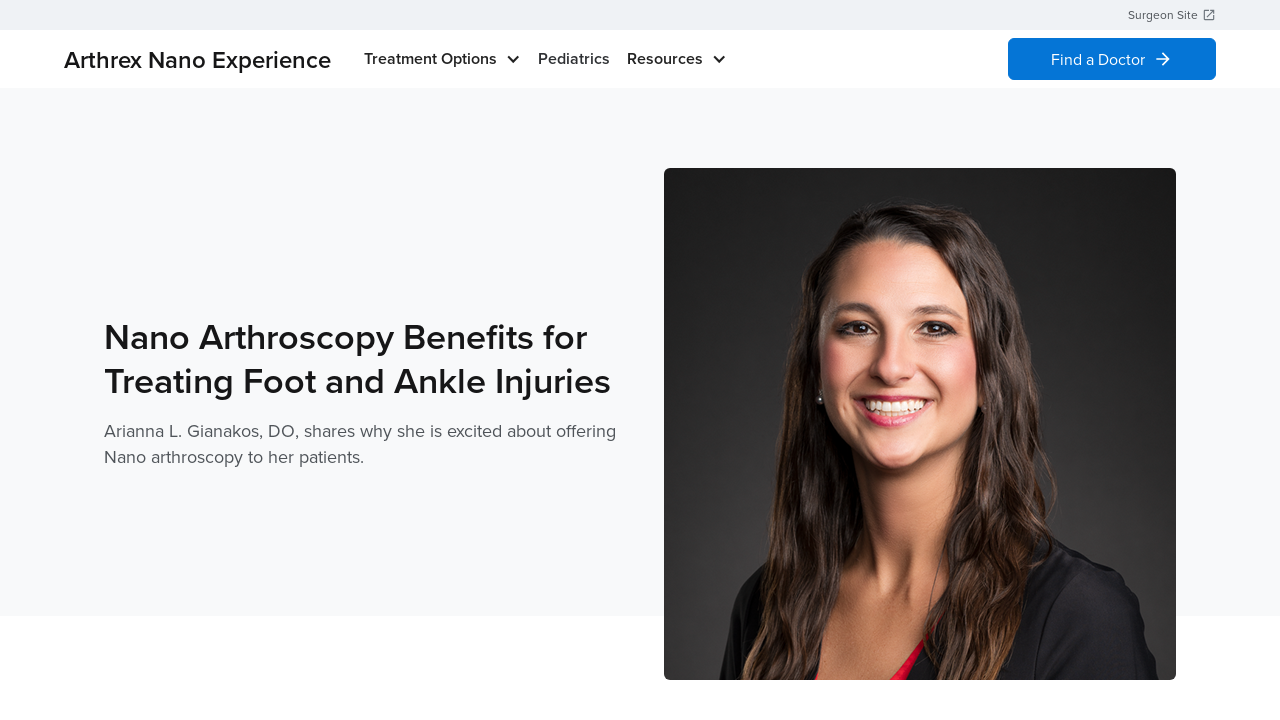

Blog article page loaded
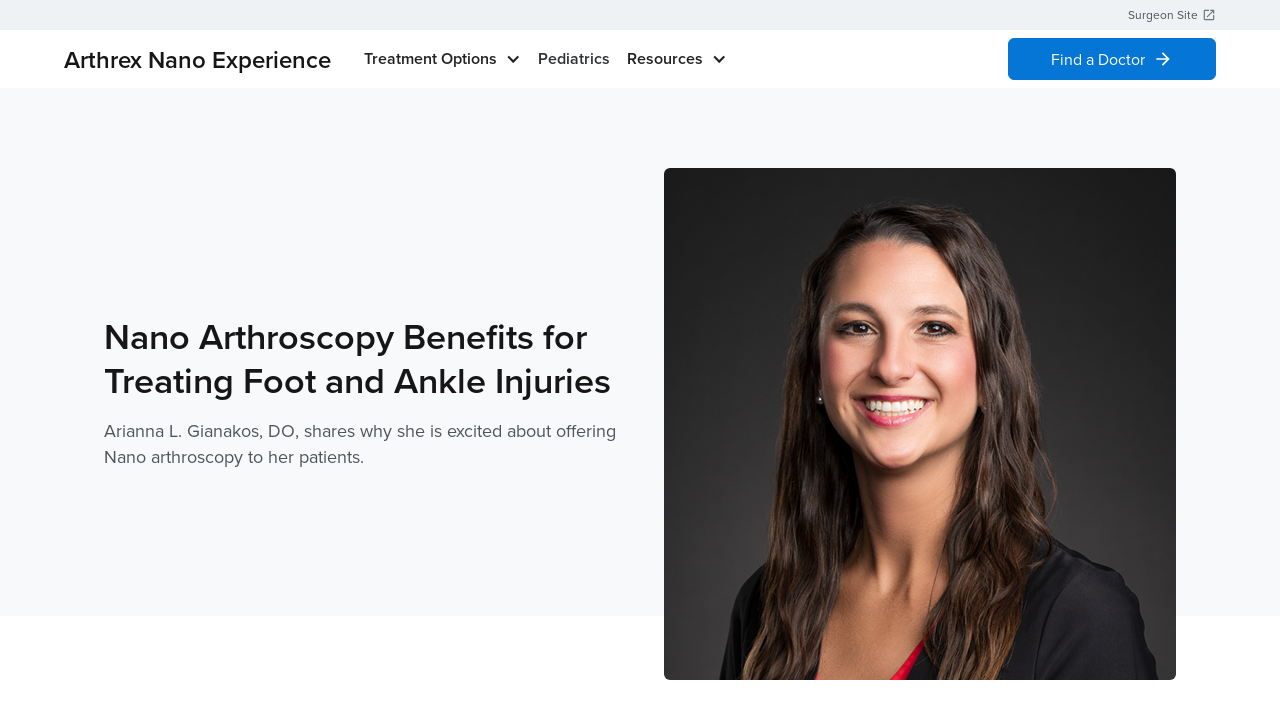

Navigated back to blog homepage
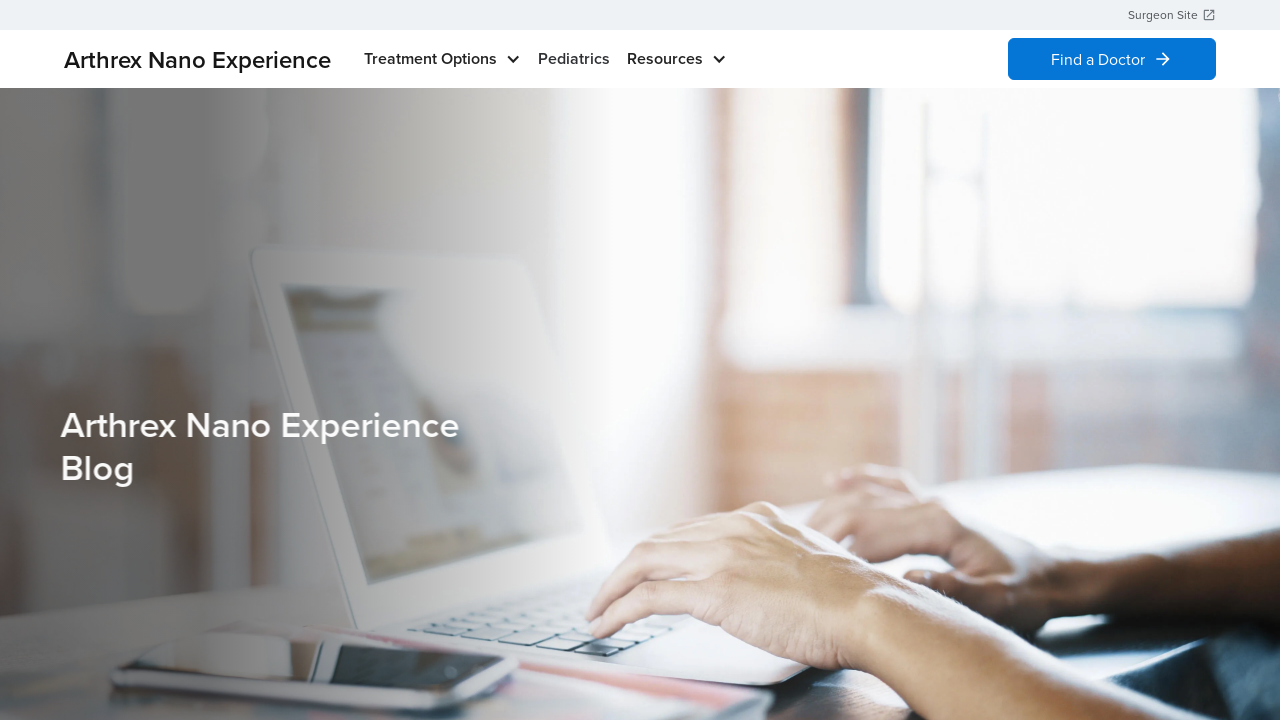

Blog homepage loaded
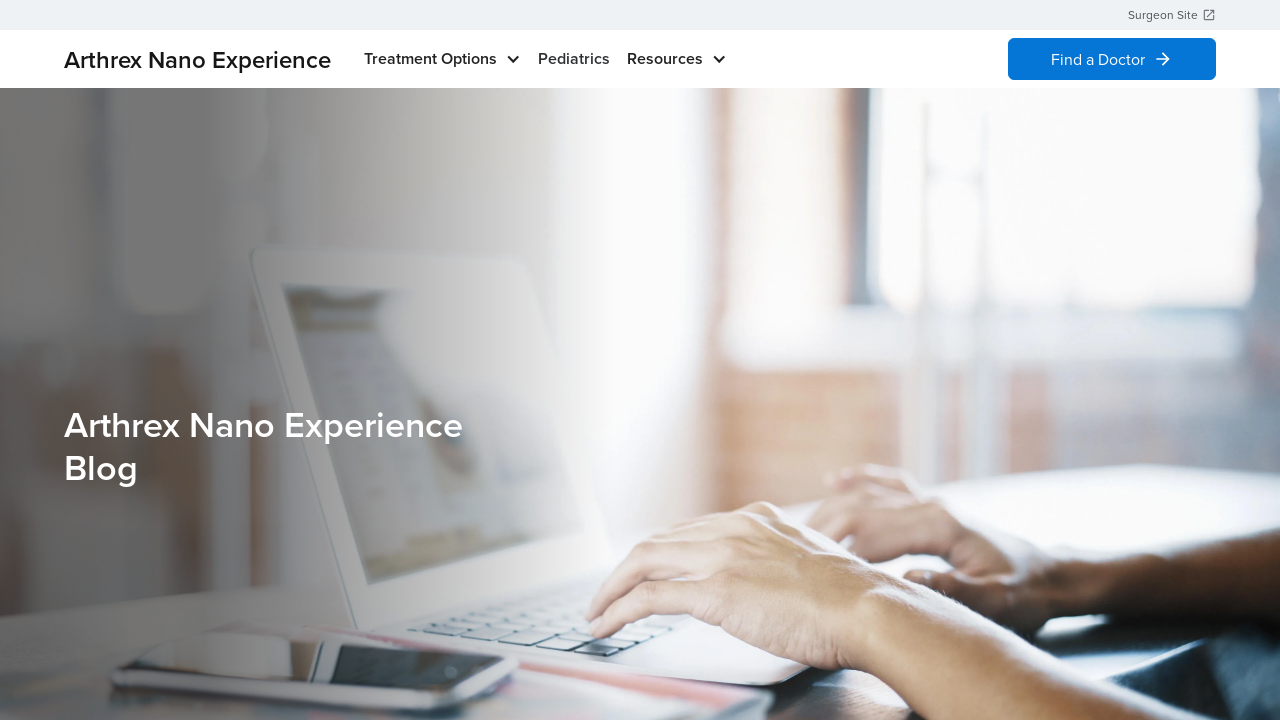

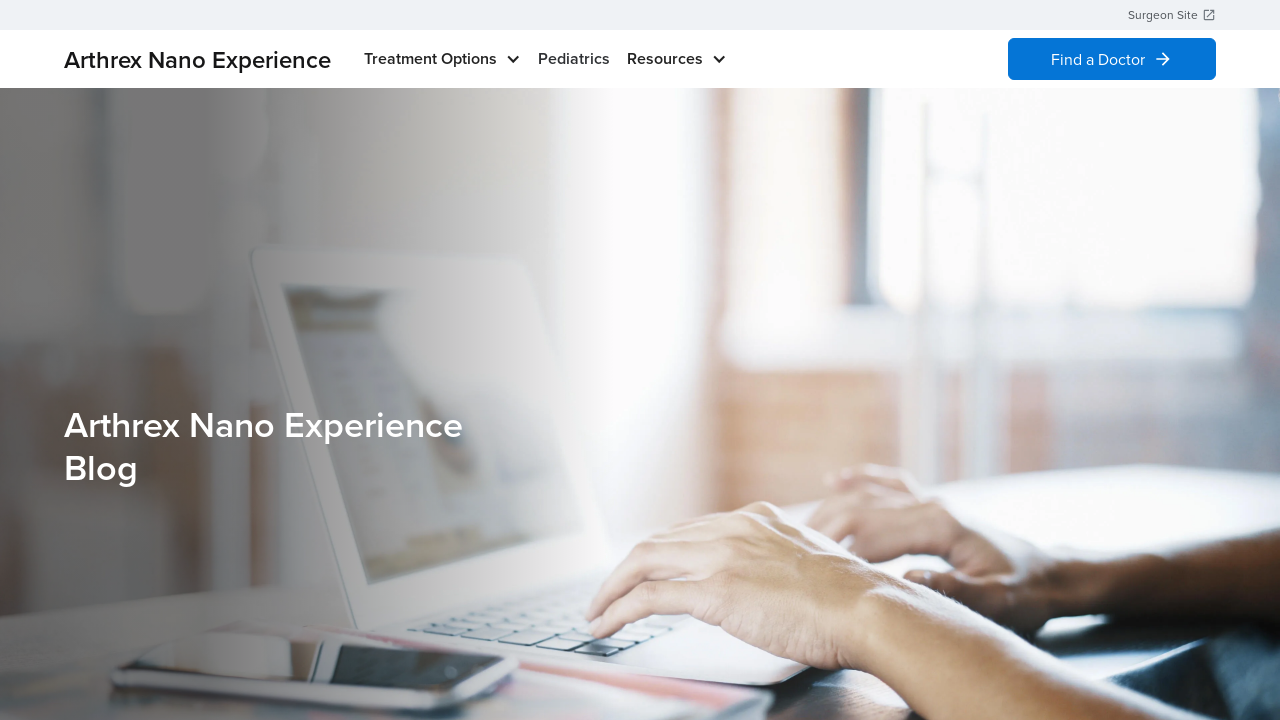